Tests JavaScript alert handling by triggering a confirmation dialog, dismissing it, and then filling a text field

Starting URL: https://omayo.blogspot.com

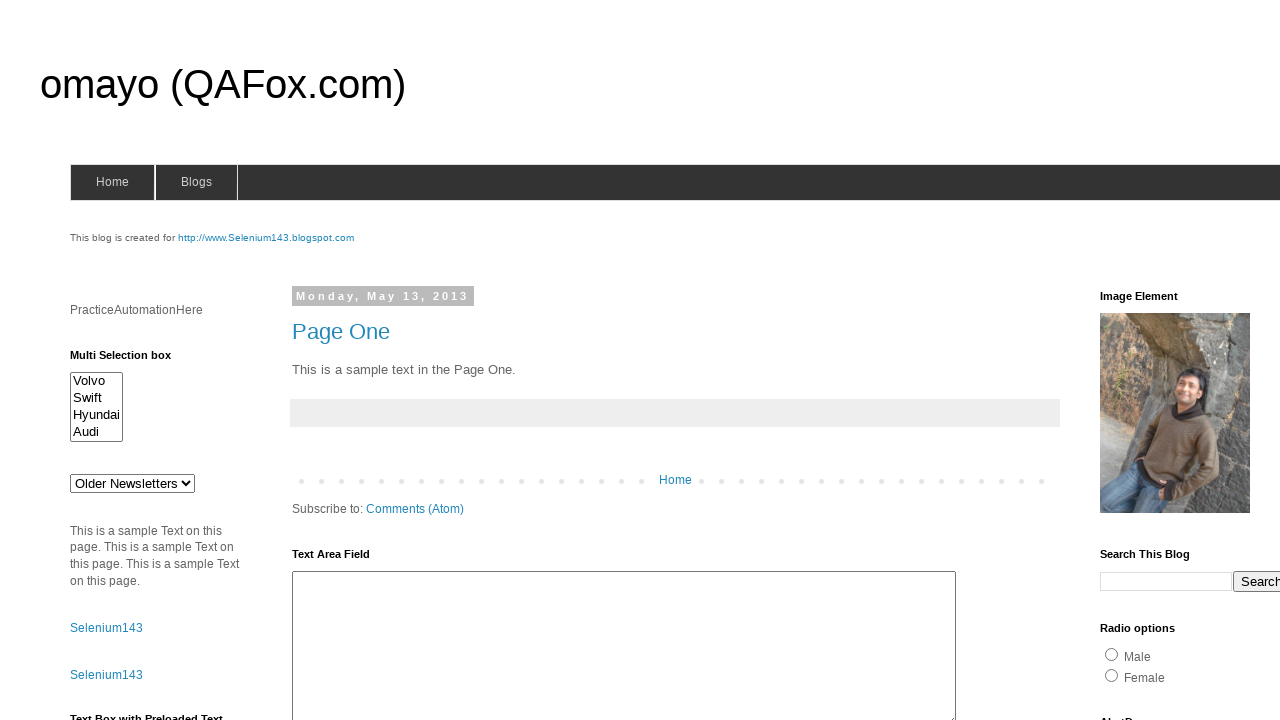

Clicked confirmation alert button at (1155, 361) on xpath=//input[@id='confirm']
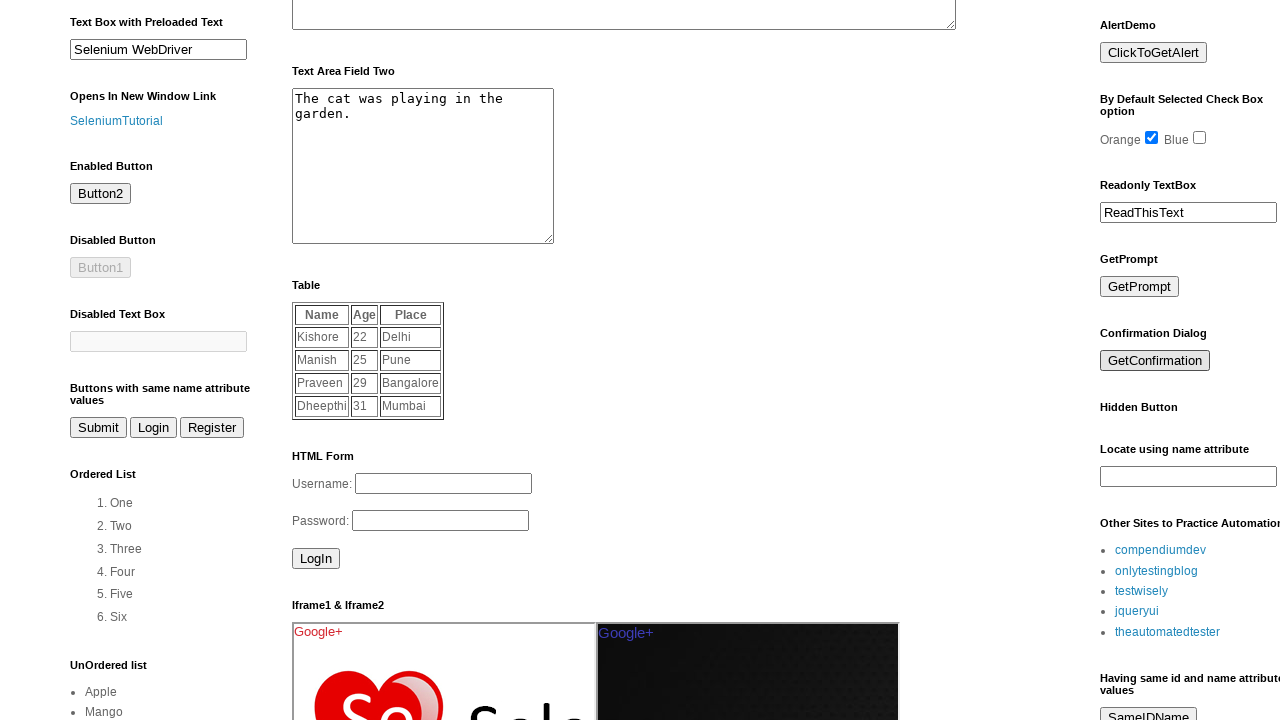

Set up dialog handler to dismiss confirmation dialog
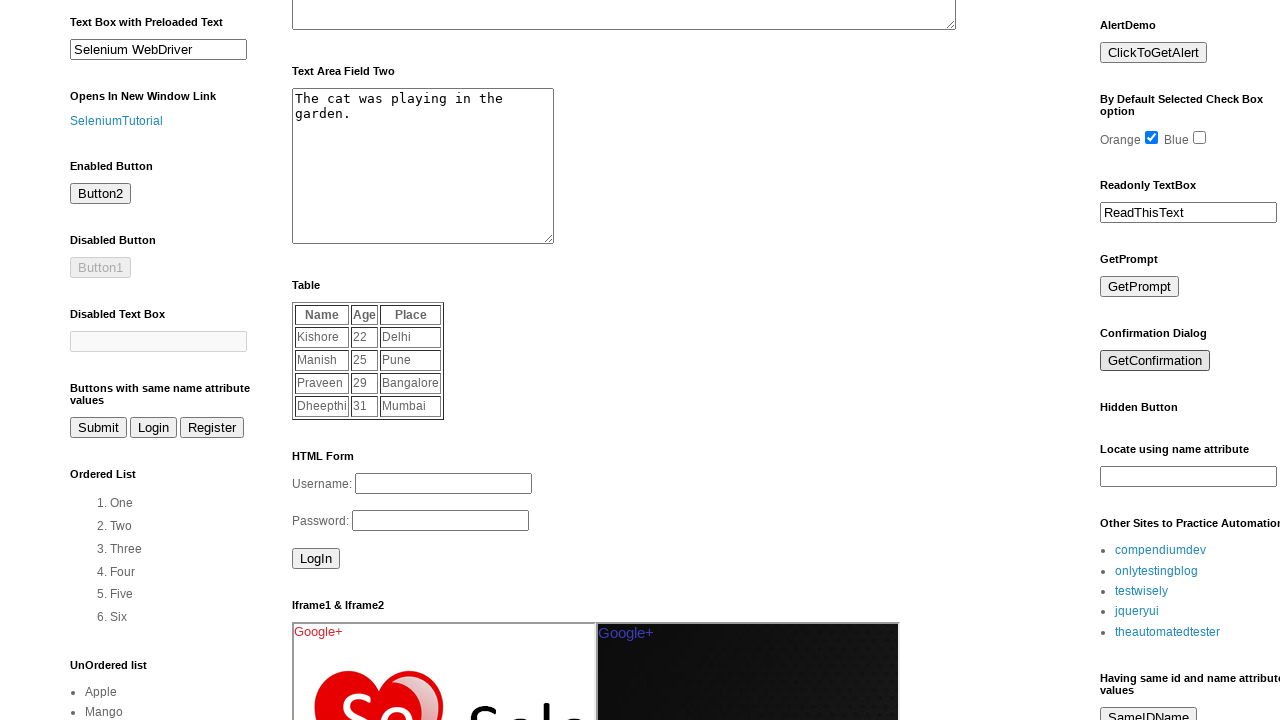

Filled text field with 'Testing' after dismissing alert on input[name='textboxn']
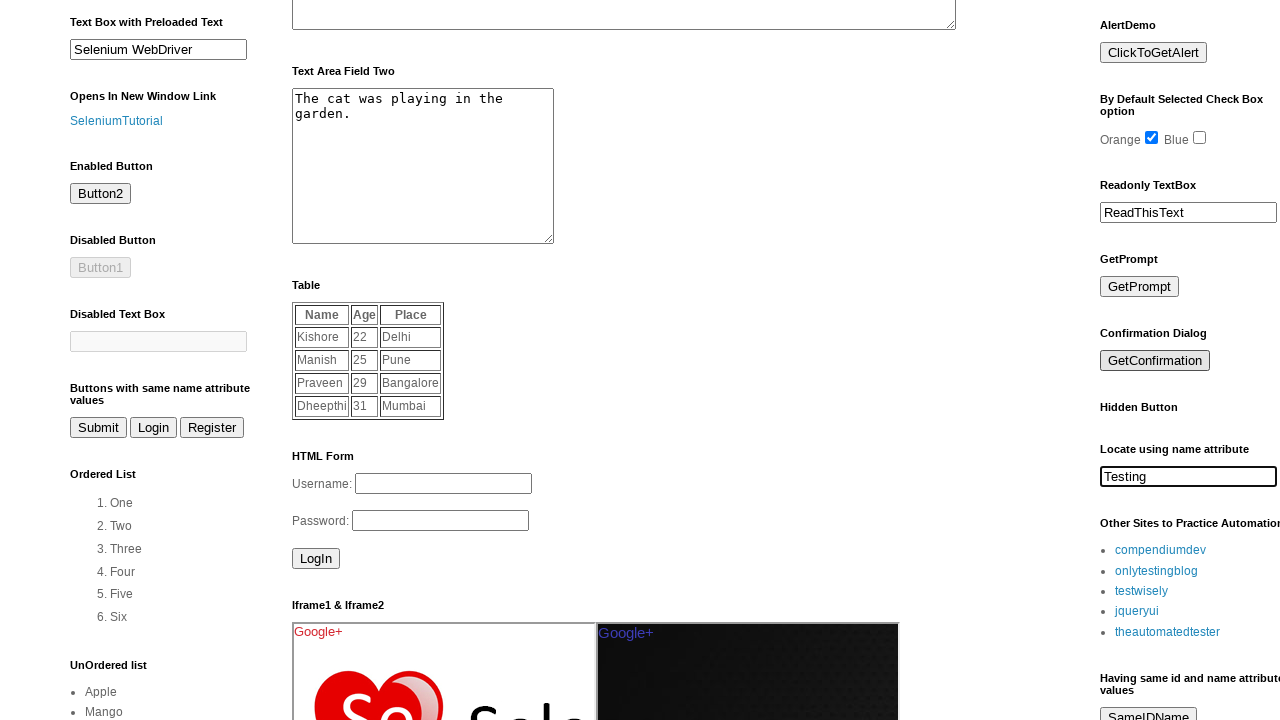

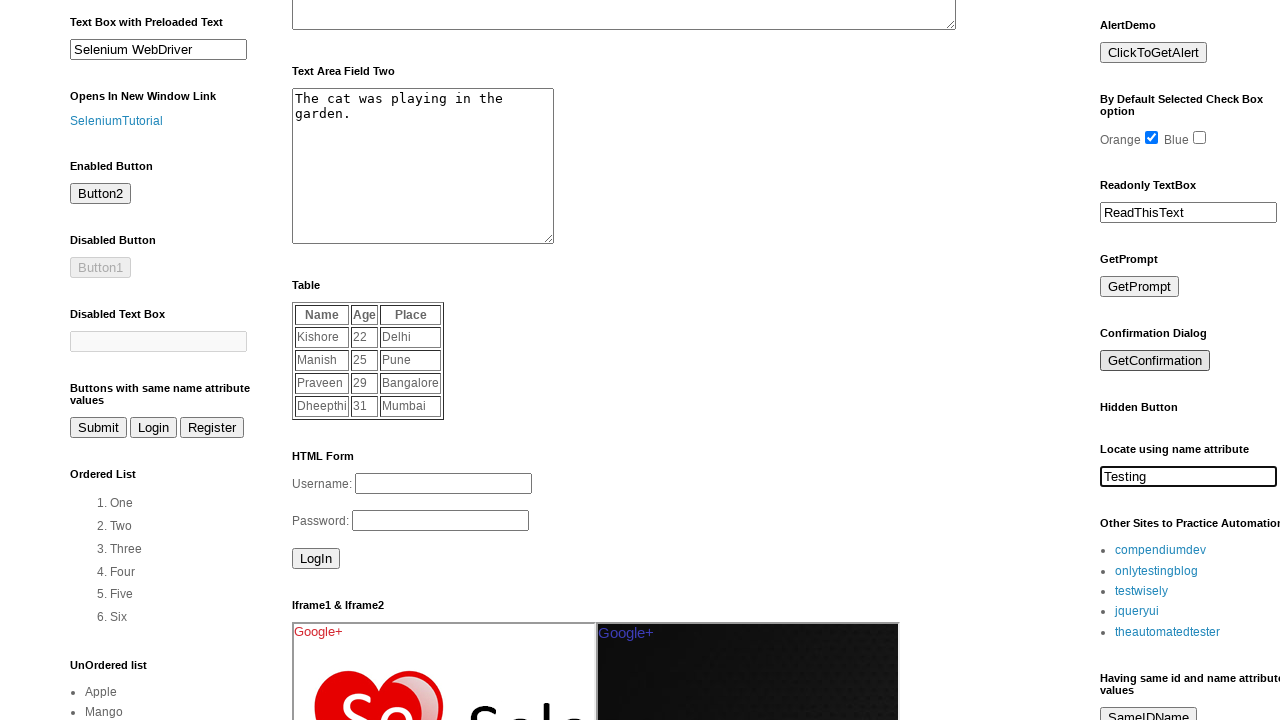